Navigates to a Brazilian investment fund page and then to its API endpoint to verify both pages load successfully

Starting URL: https://www.fundsexplorer.com.br/funds/mxrf11

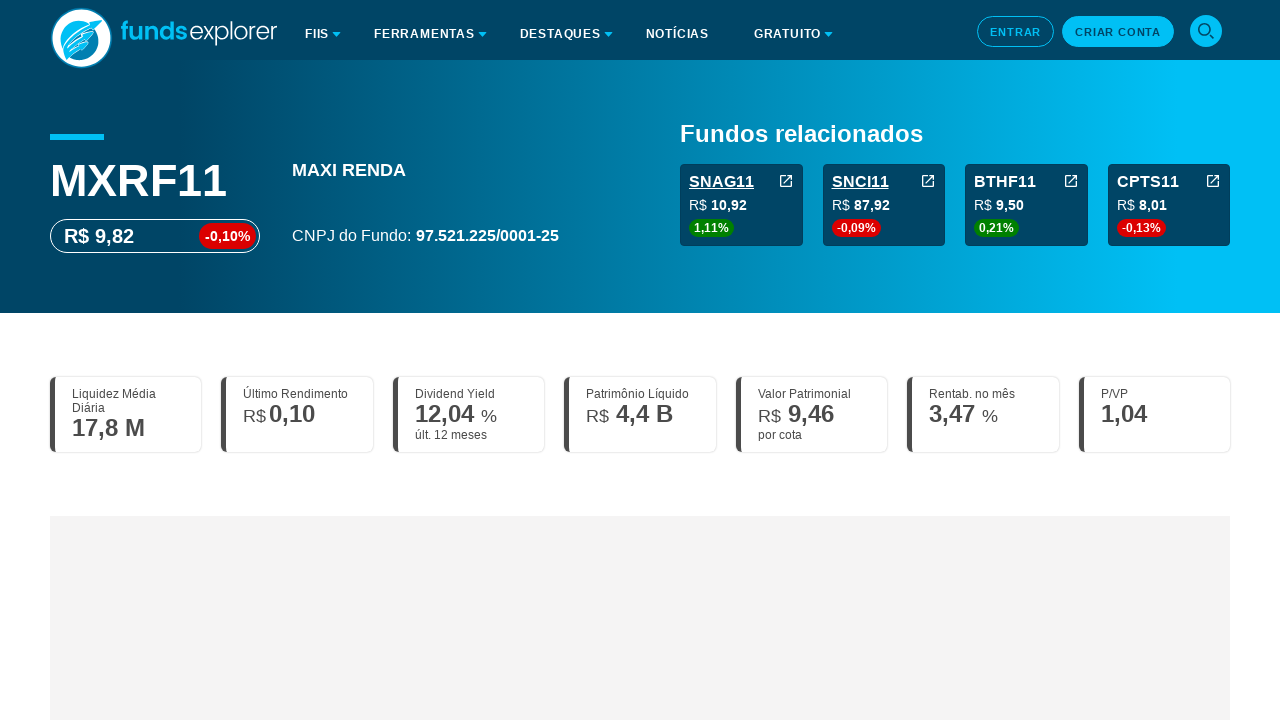

Navigated to Brazilian investment fund page (MXRF11)
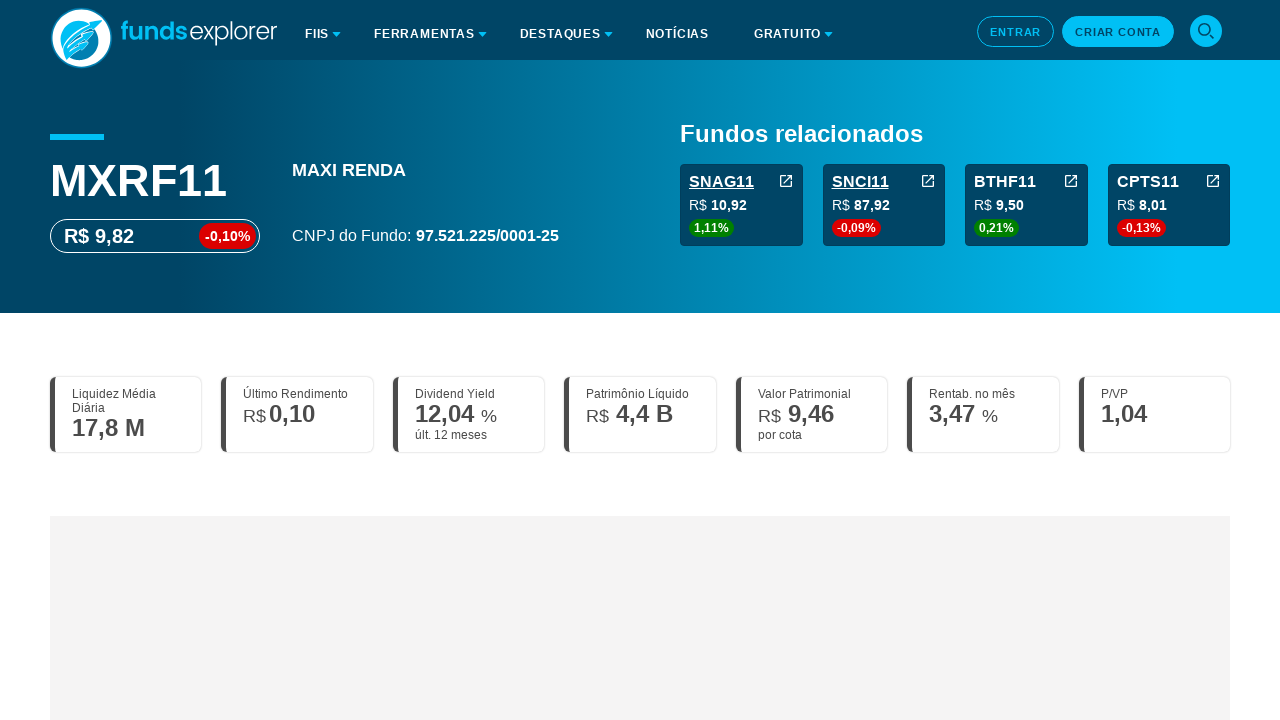

Navigated to fund's API endpoint
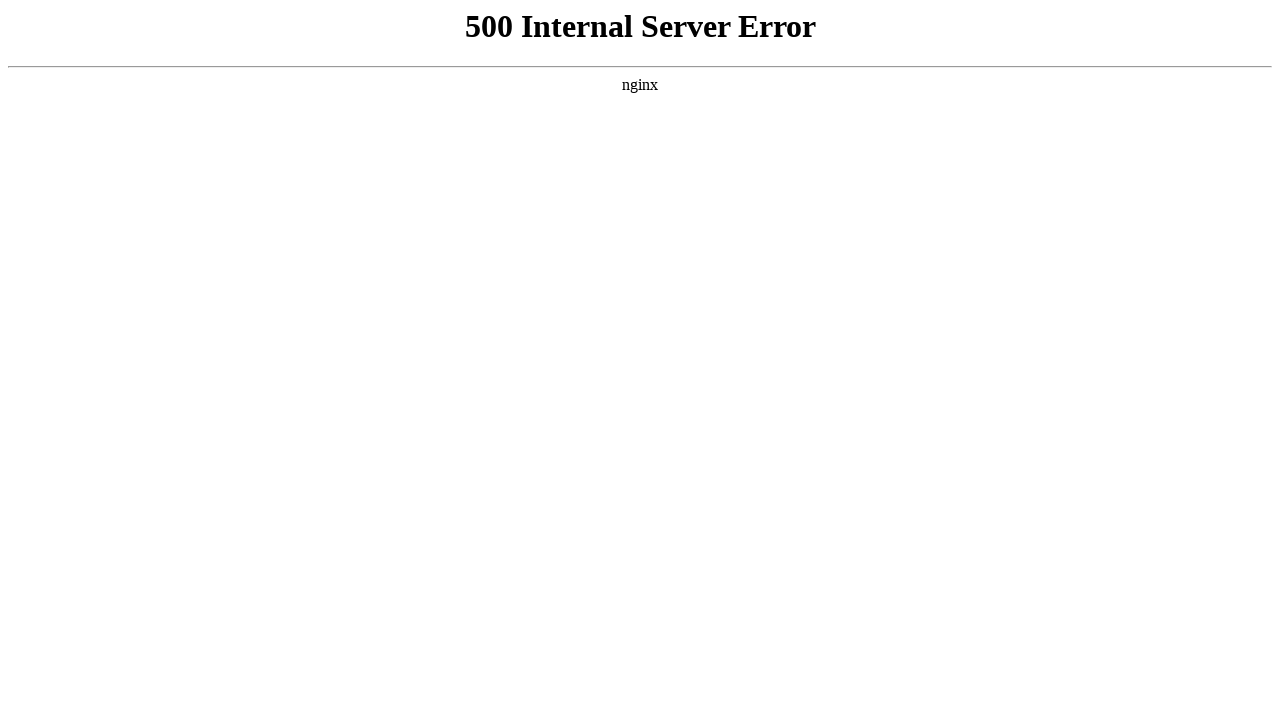

Page loaded completely and network idle
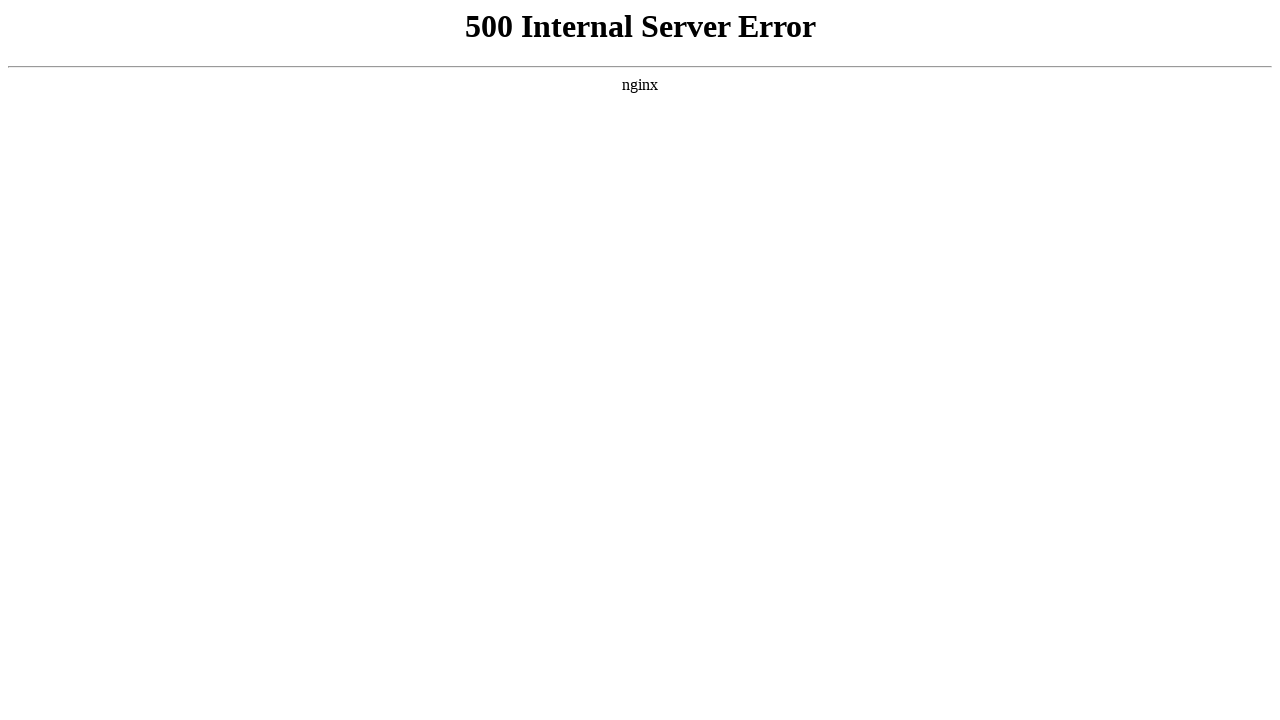

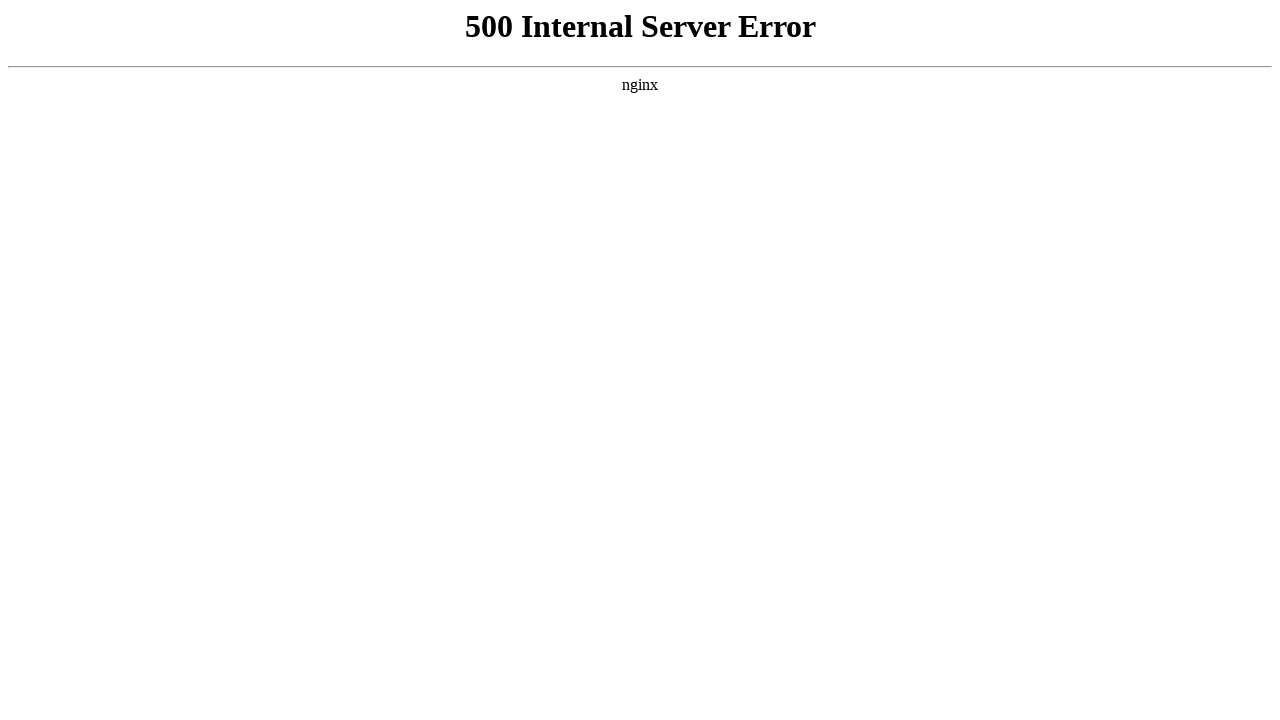